Tests that sorting by a column is maintained when navigating through pagination pages using Next and First buttons.

Starting URL: https://rahulshettyacademy.com/seleniumPractise/#/offers

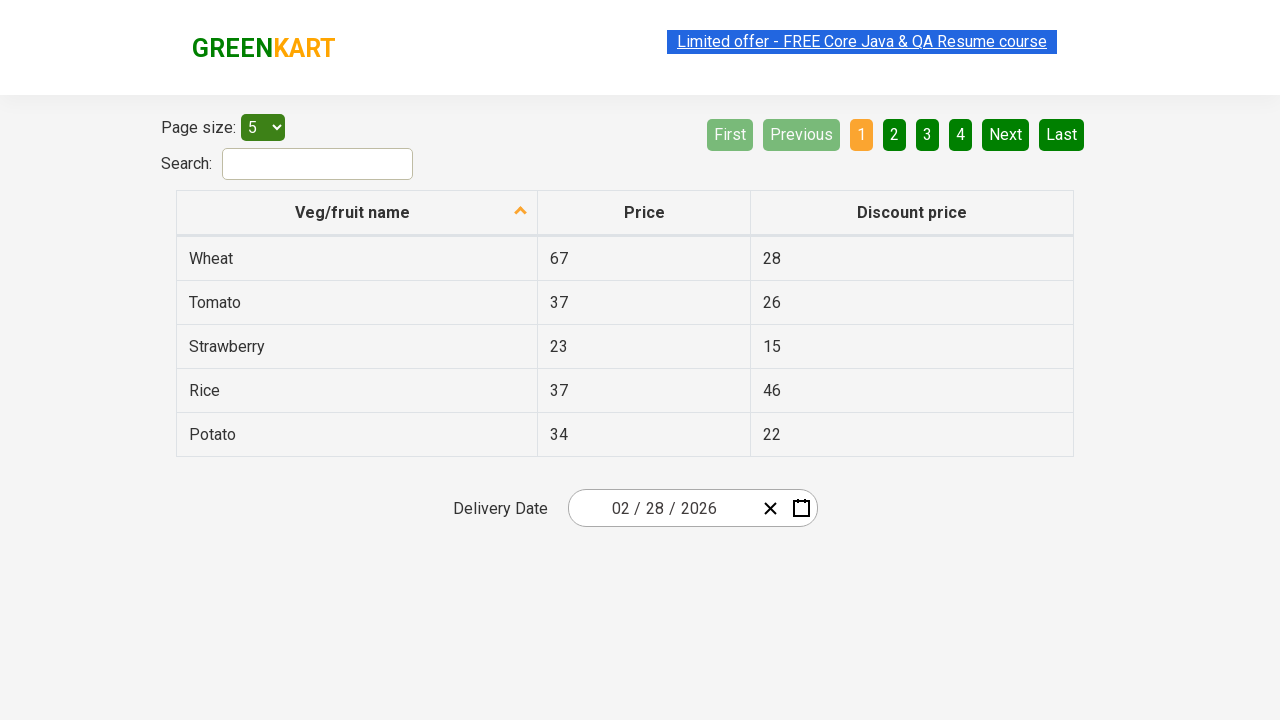

Table loaded and is visible
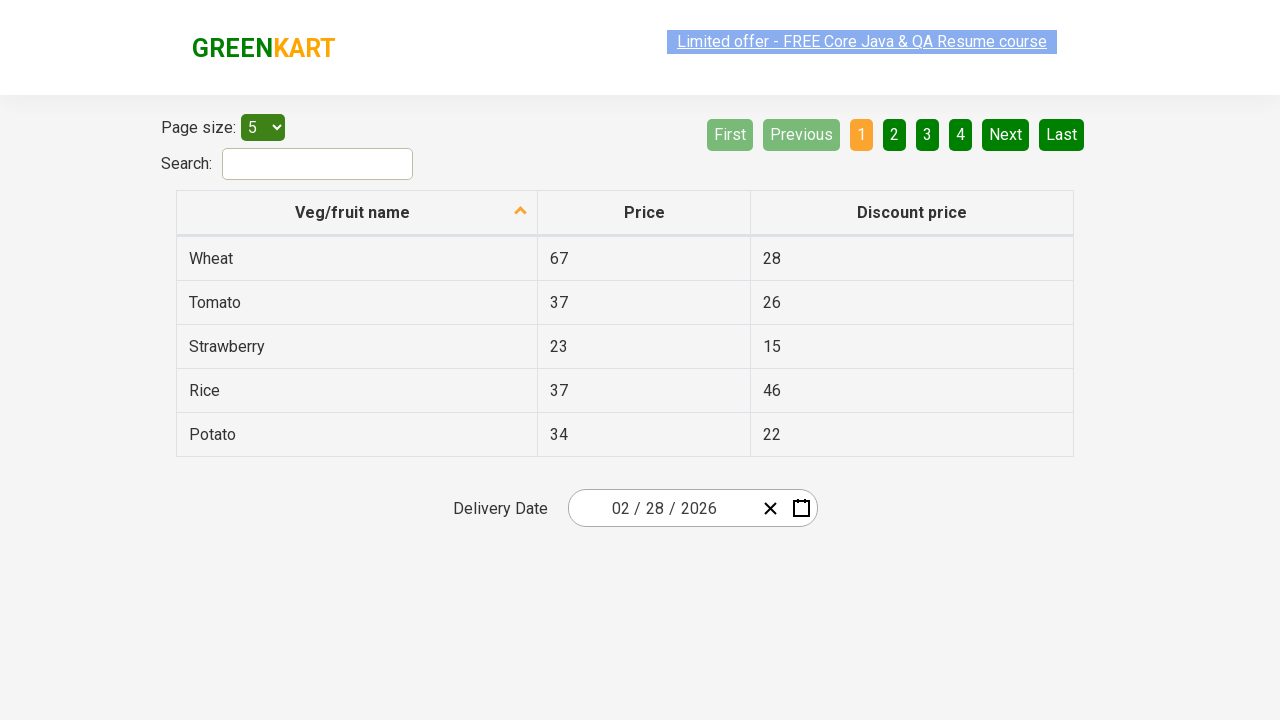

Clicked on 'Veg/fruit name' column header to sort at (357, 213) on th:has-text('Veg/fruit name')
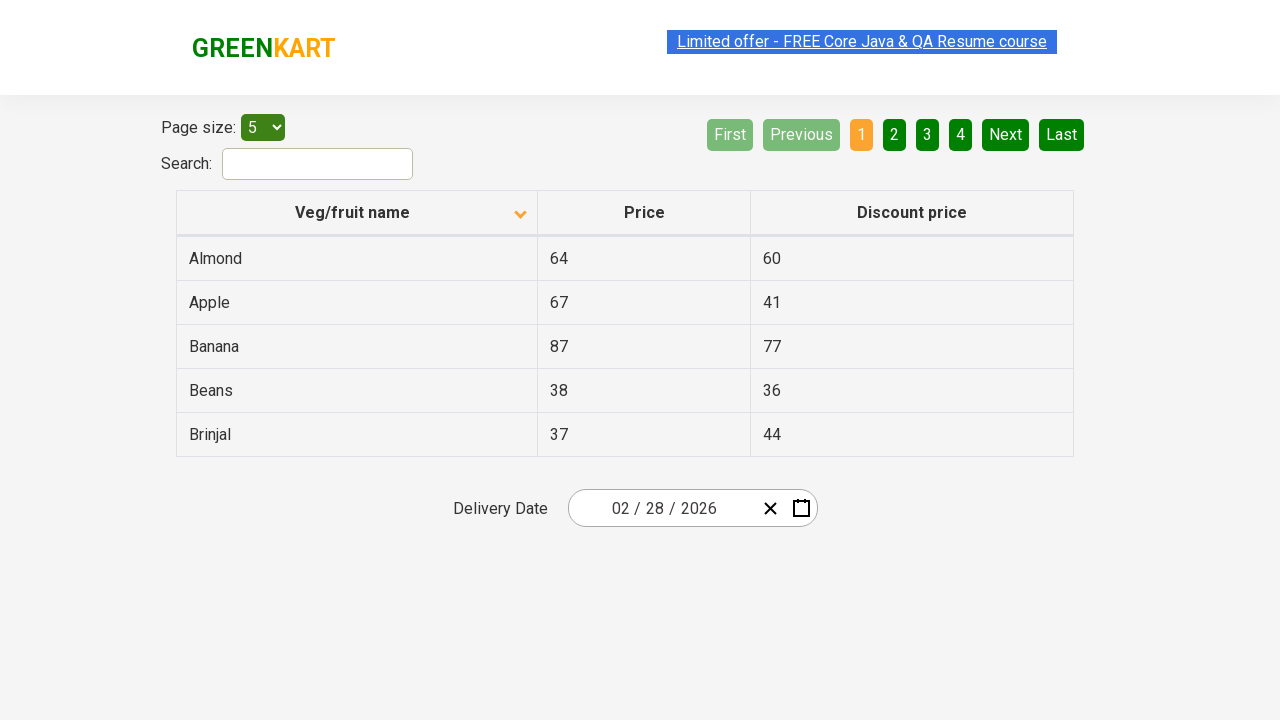

Waited for sort operation to complete
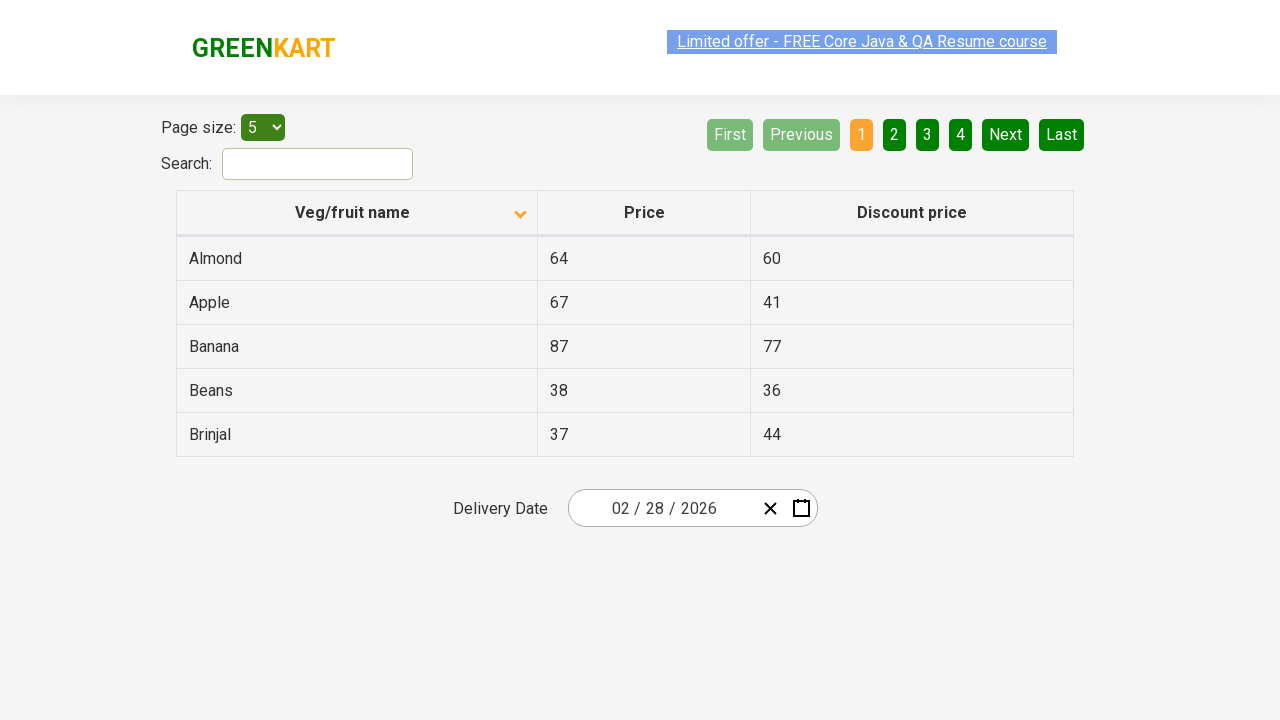

Clicked Next button to navigate to second page at (1006, 134) on a[aria-label='Next']
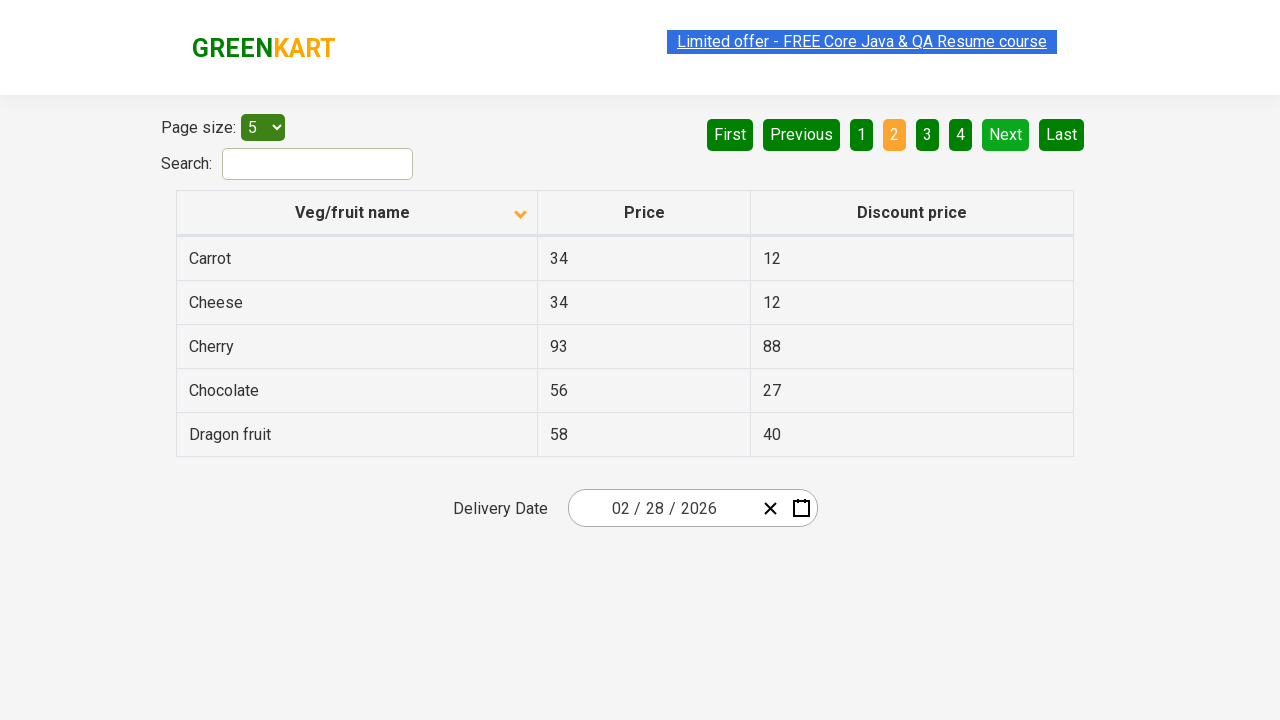

Waited for next page to load
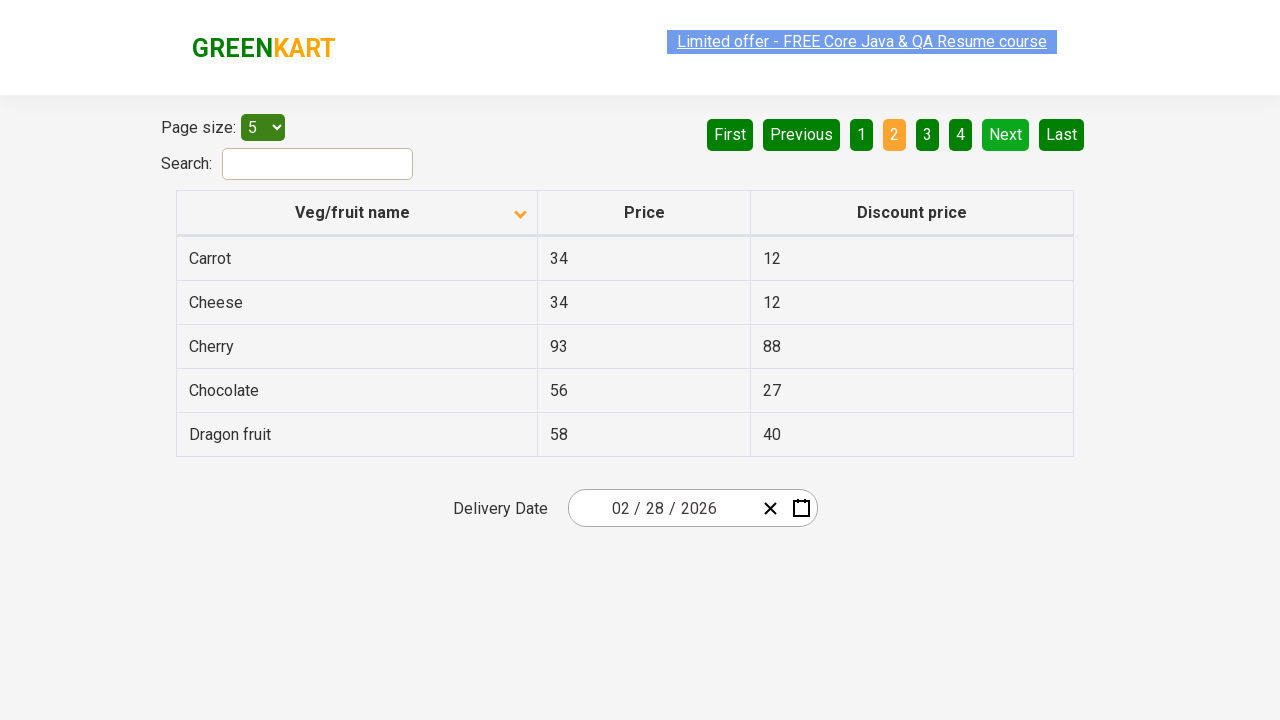

Clicked First button to return to first page at (730, 134) on a[aria-label='First']
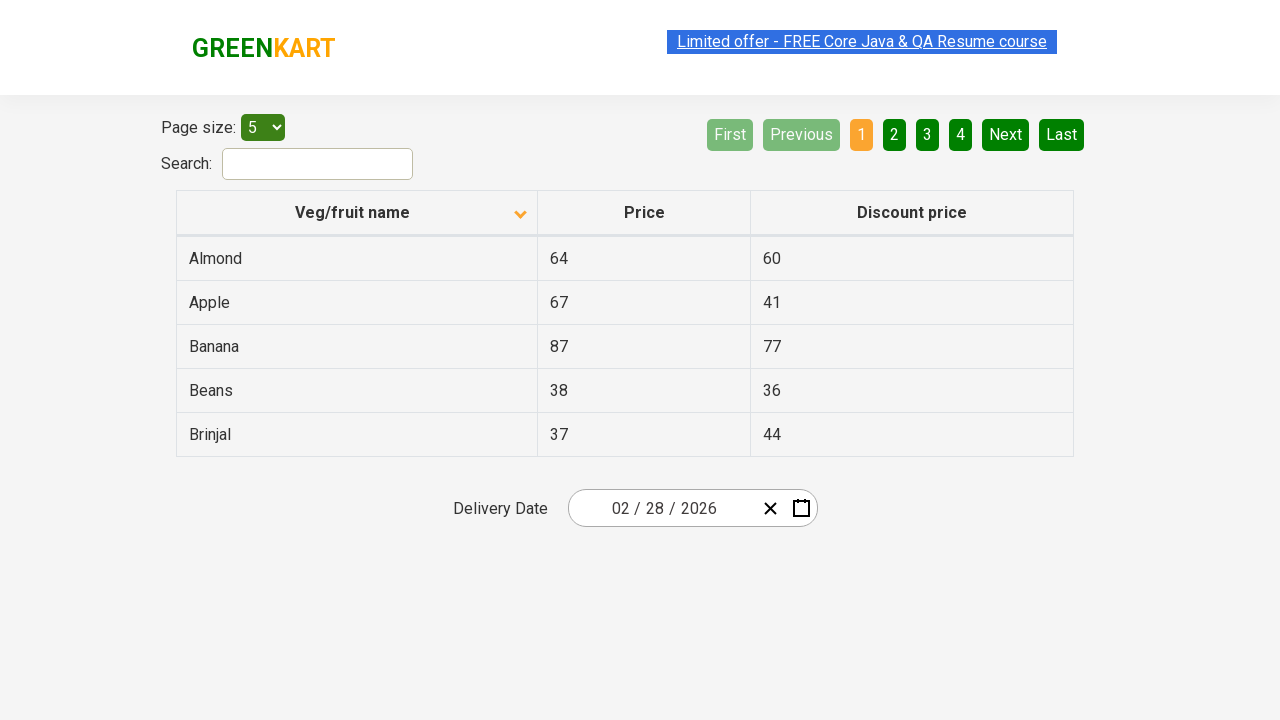

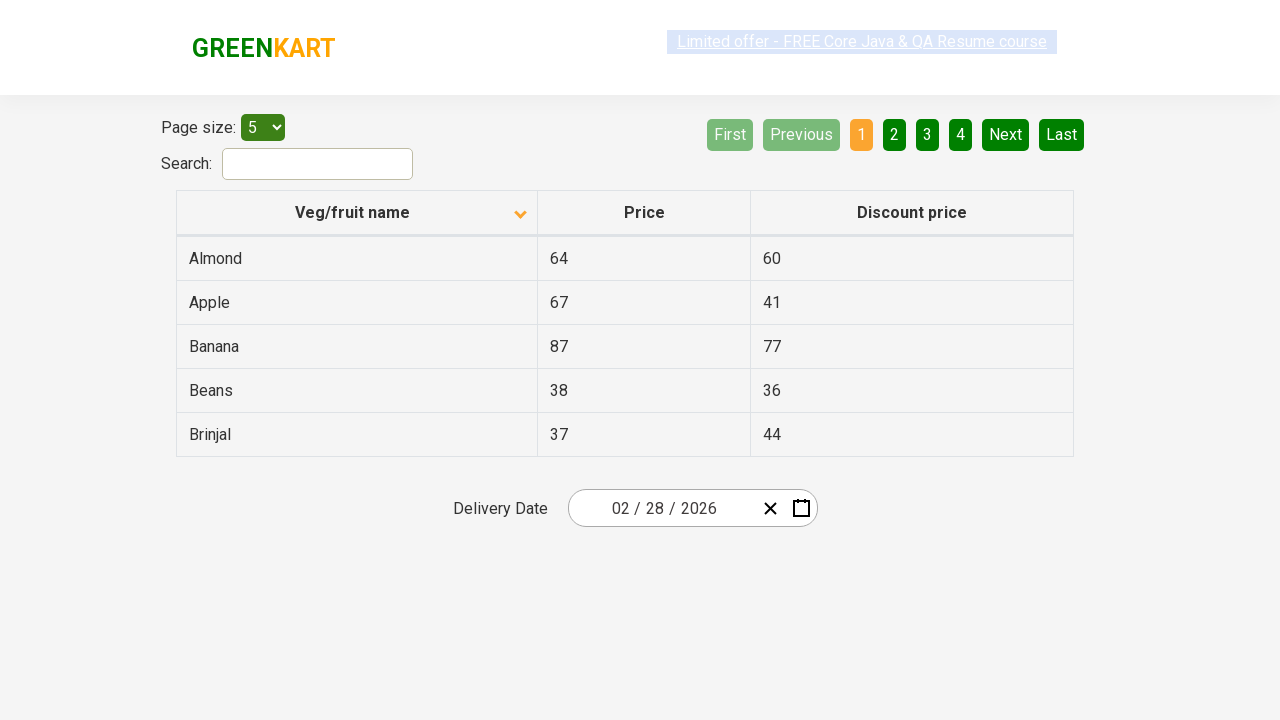